Tests dropdown selection with select tag by choosing a day of the week

Starting URL: https://www.lambdatest.com/selenium-playground/select-dropdown-demo

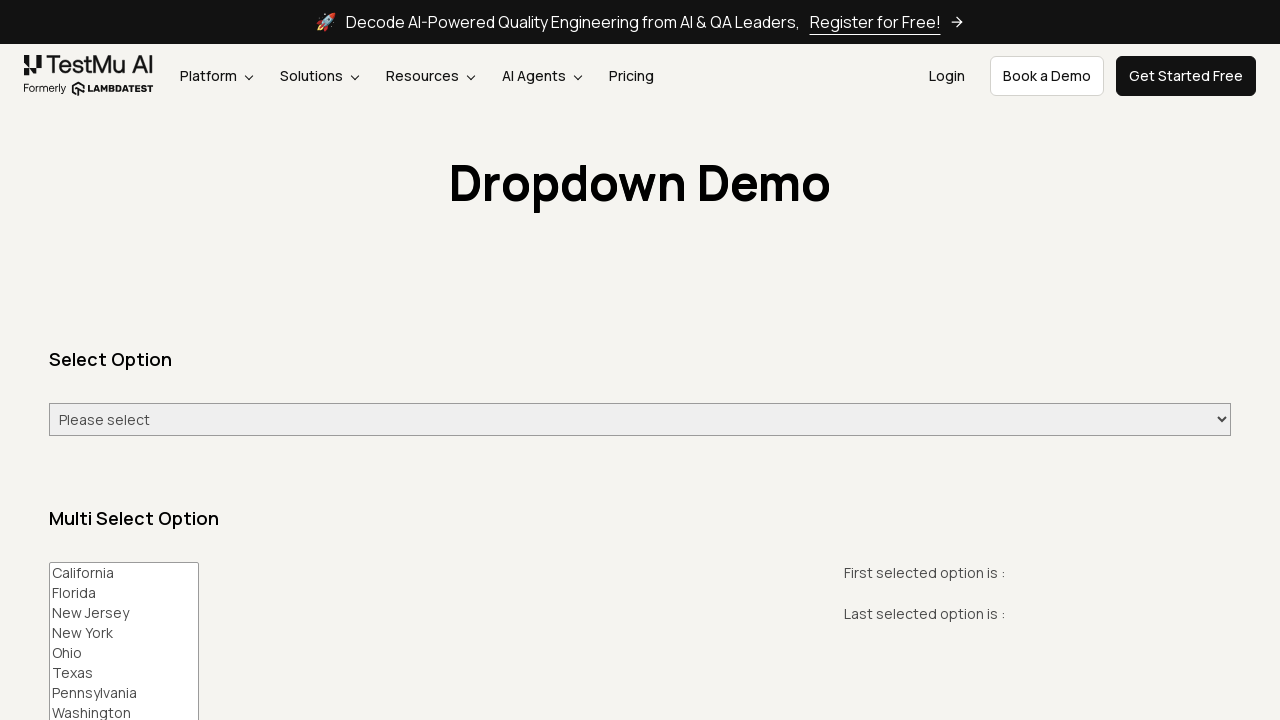

Navigated to select dropdown demo page
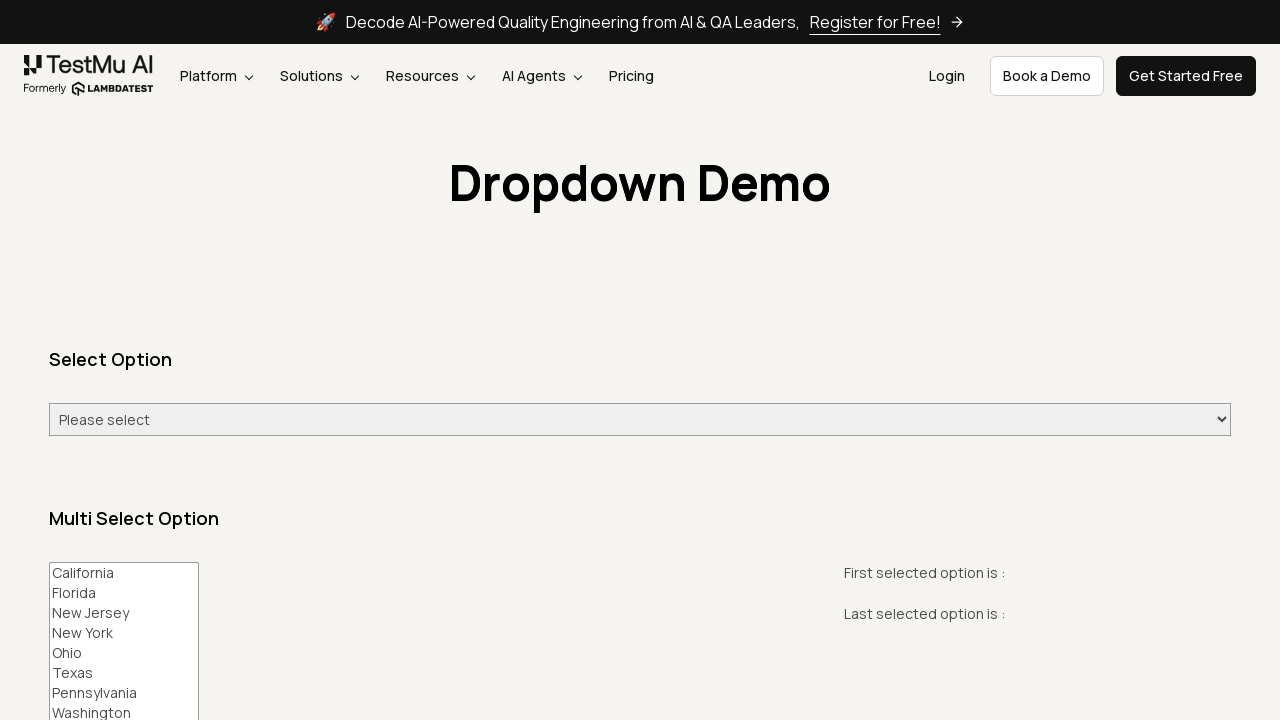

Selected Wednesday from the dropdown on #select-demo
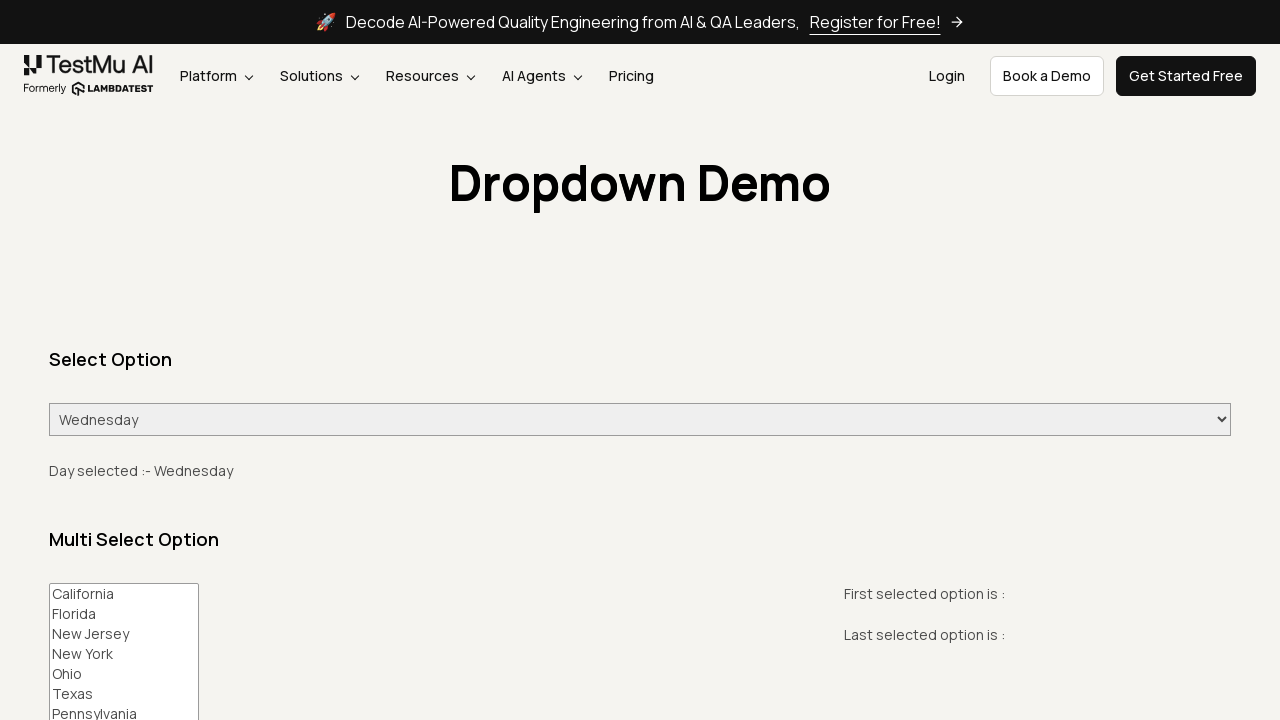

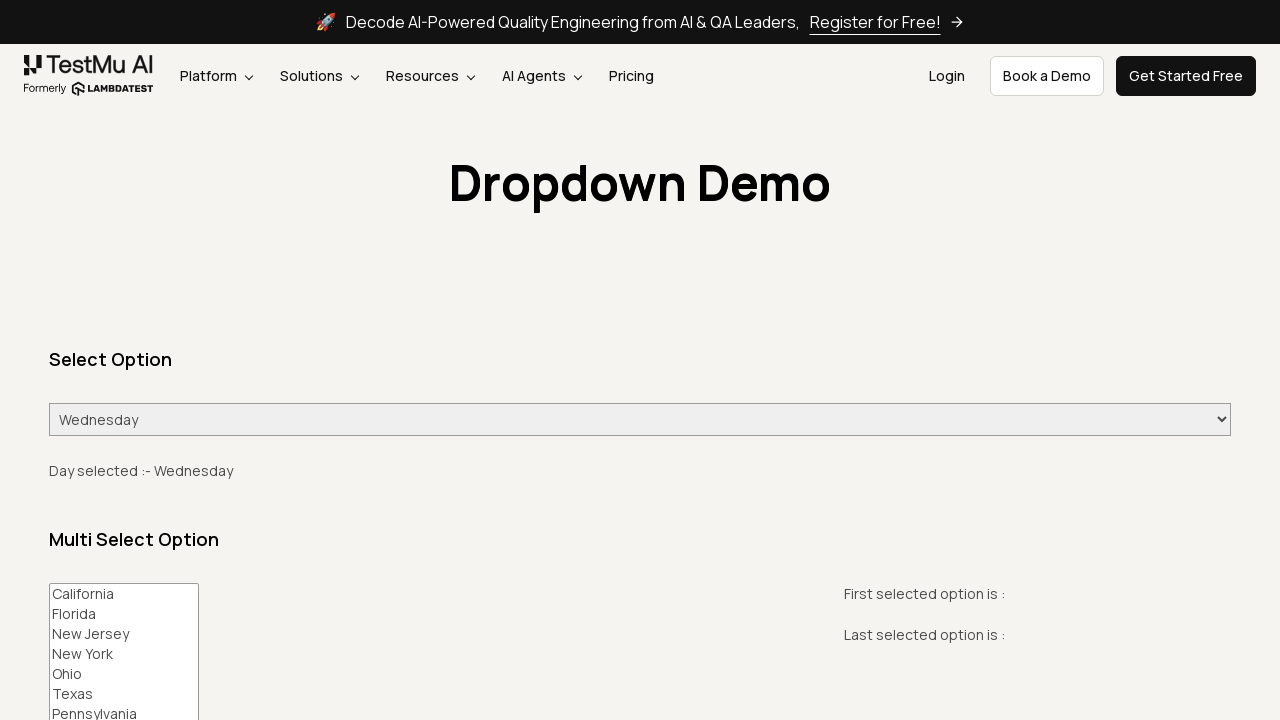